Tests the Add/Remove Elements functionality by clicking the add button 3 times to create delete buttons, then removing one element and verifying counts

Starting URL: https://the-internet.herokuapp.com

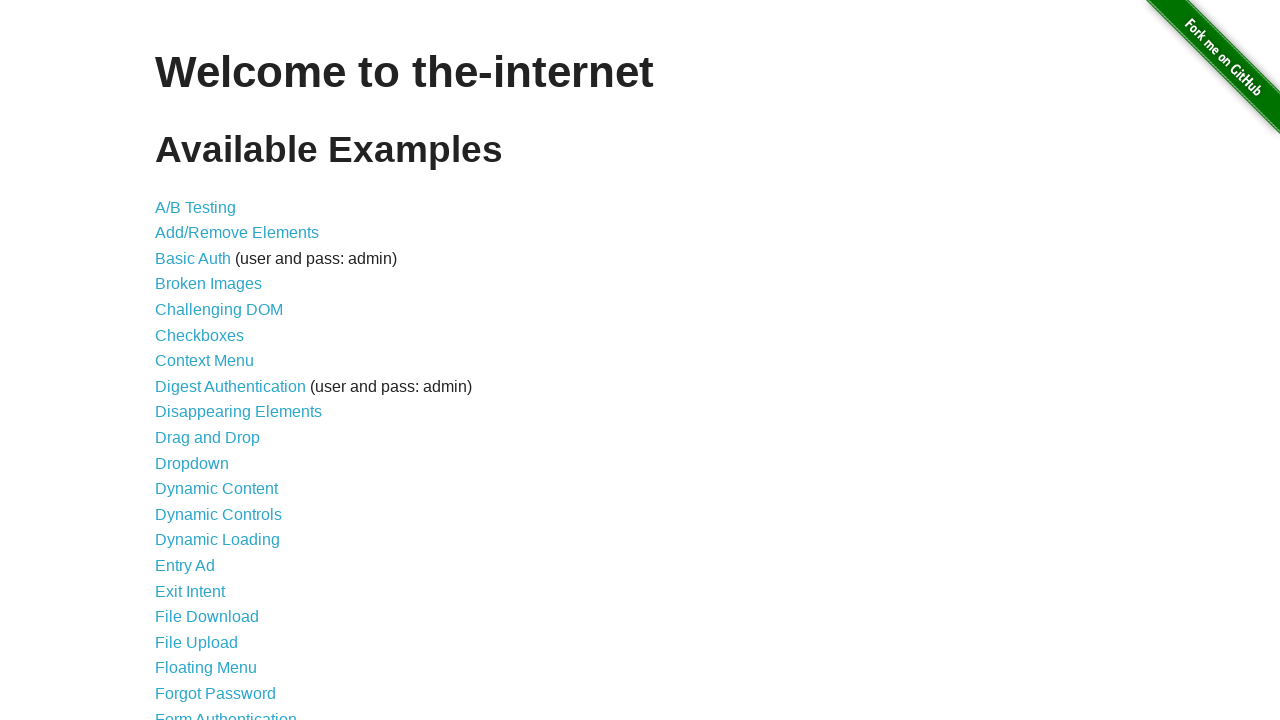

Clicked on Add/Remove Elements link at (237, 233) on text=Add/Remove Elements
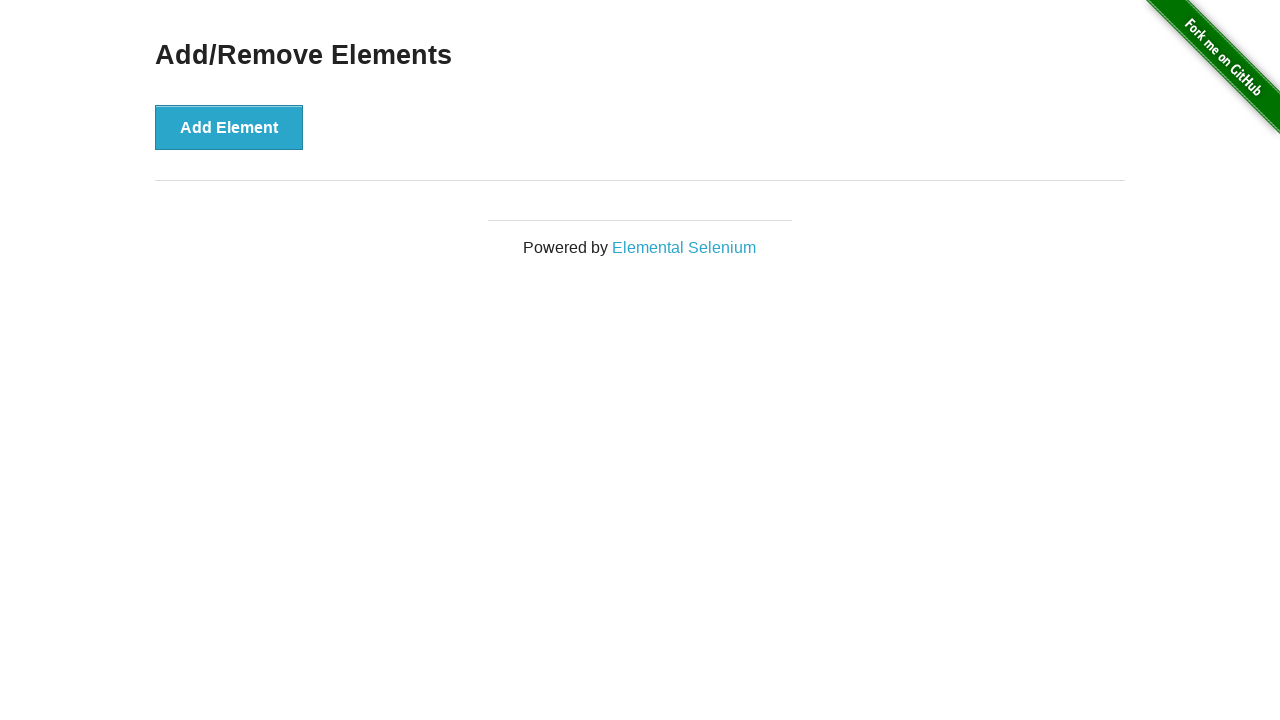

Clicked Add Element button (click 1 of 3) at (229, 127) on button >> internal:has-text="Add Element"i
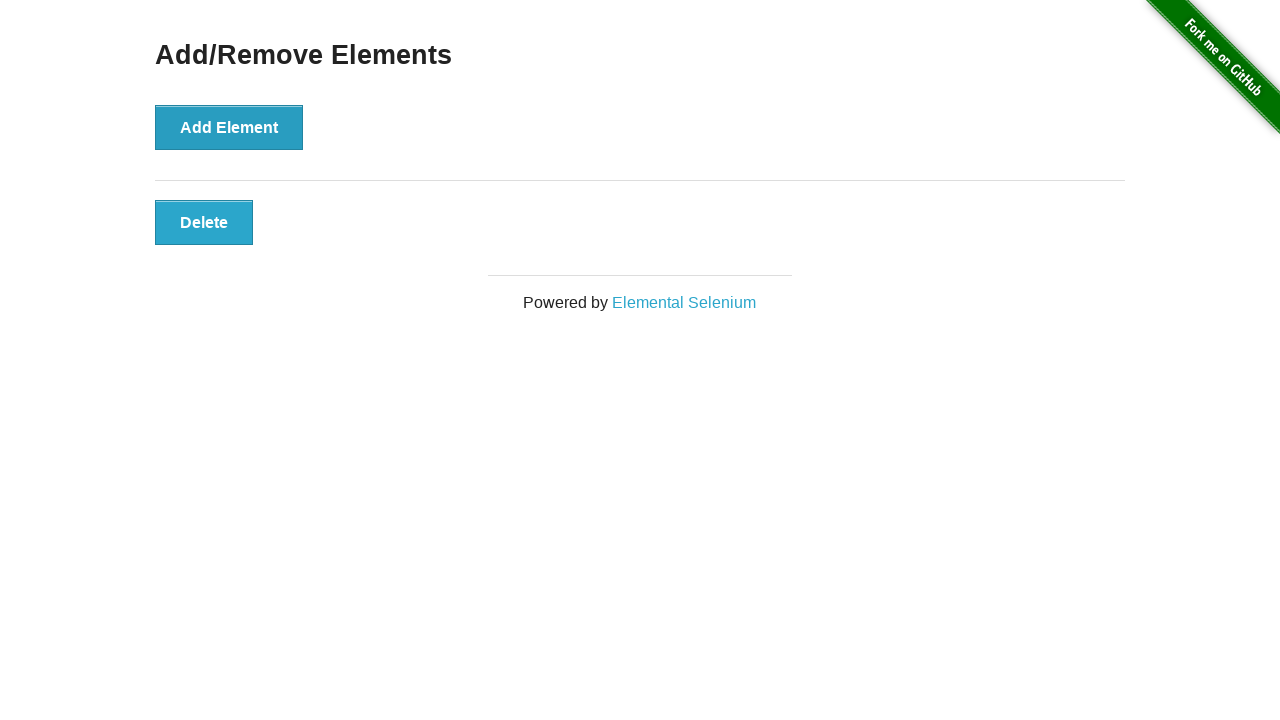

Clicked Add Element button (click 2 of 3) at (229, 127) on button >> internal:has-text="Add Element"i
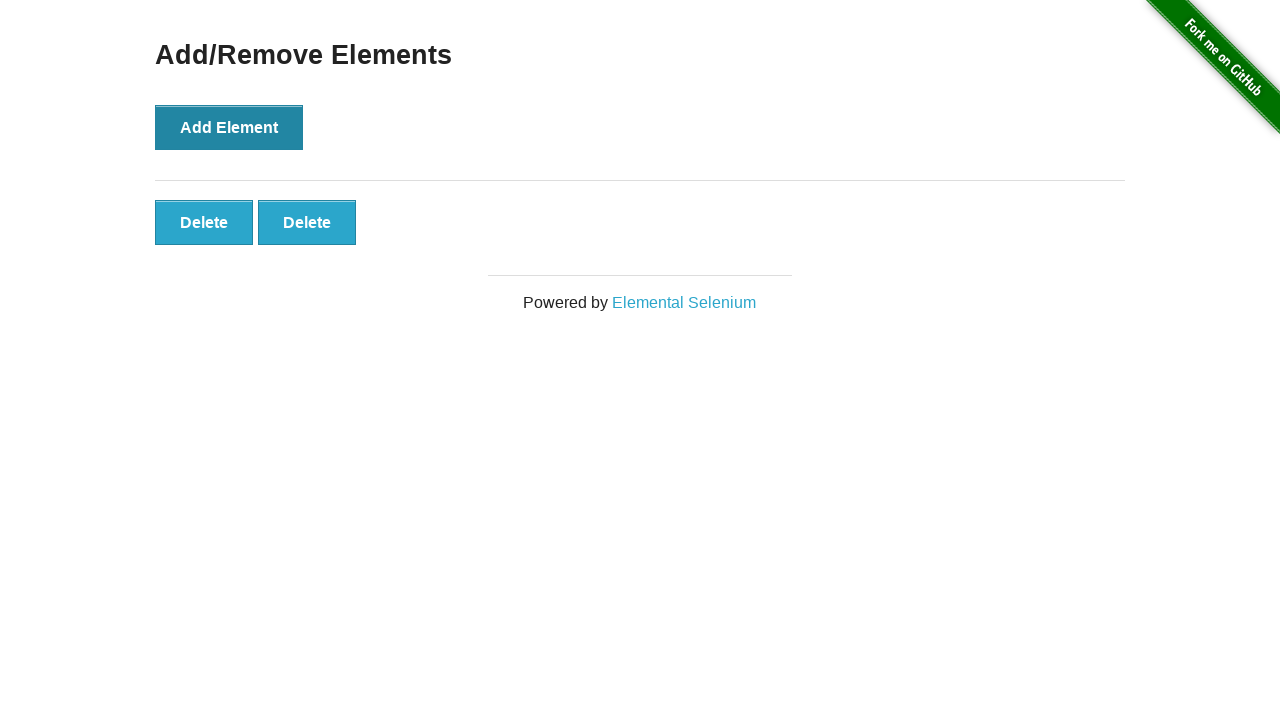

Clicked Add Element button (click 3 of 3) at (229, 127) on button >> internal:has-text="Add Element"i
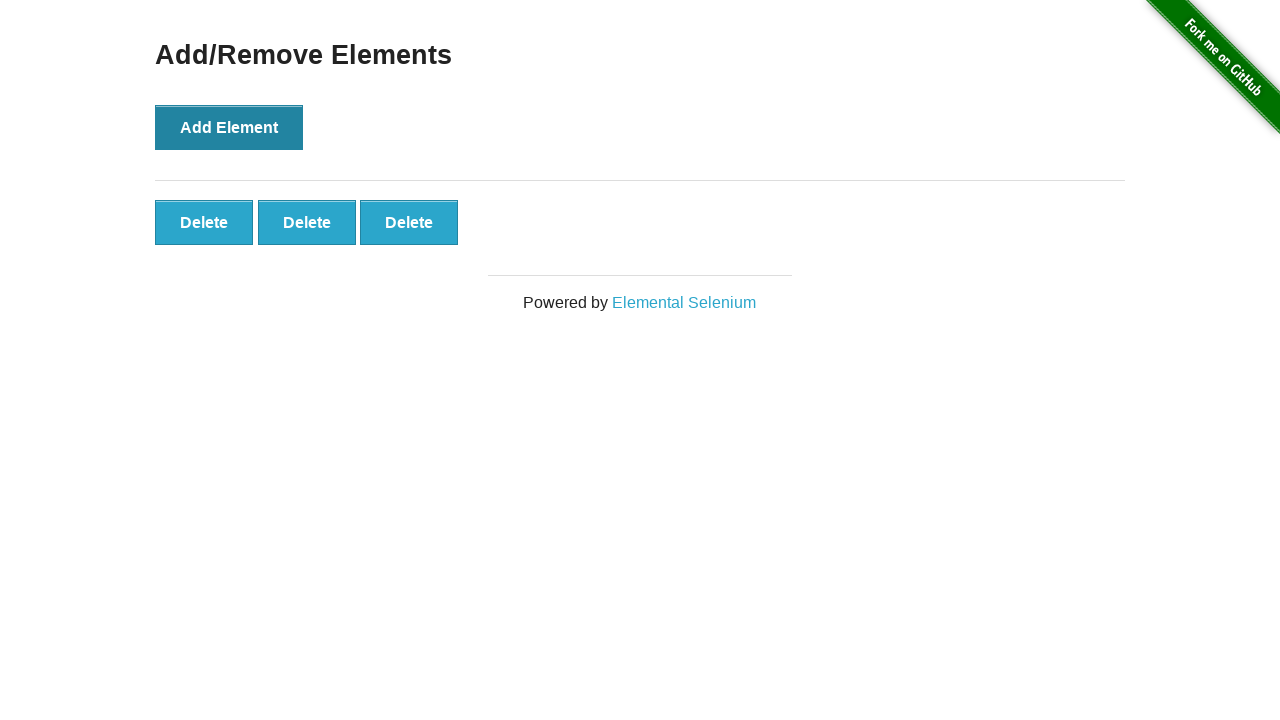

Verified 3 delete buttons exist
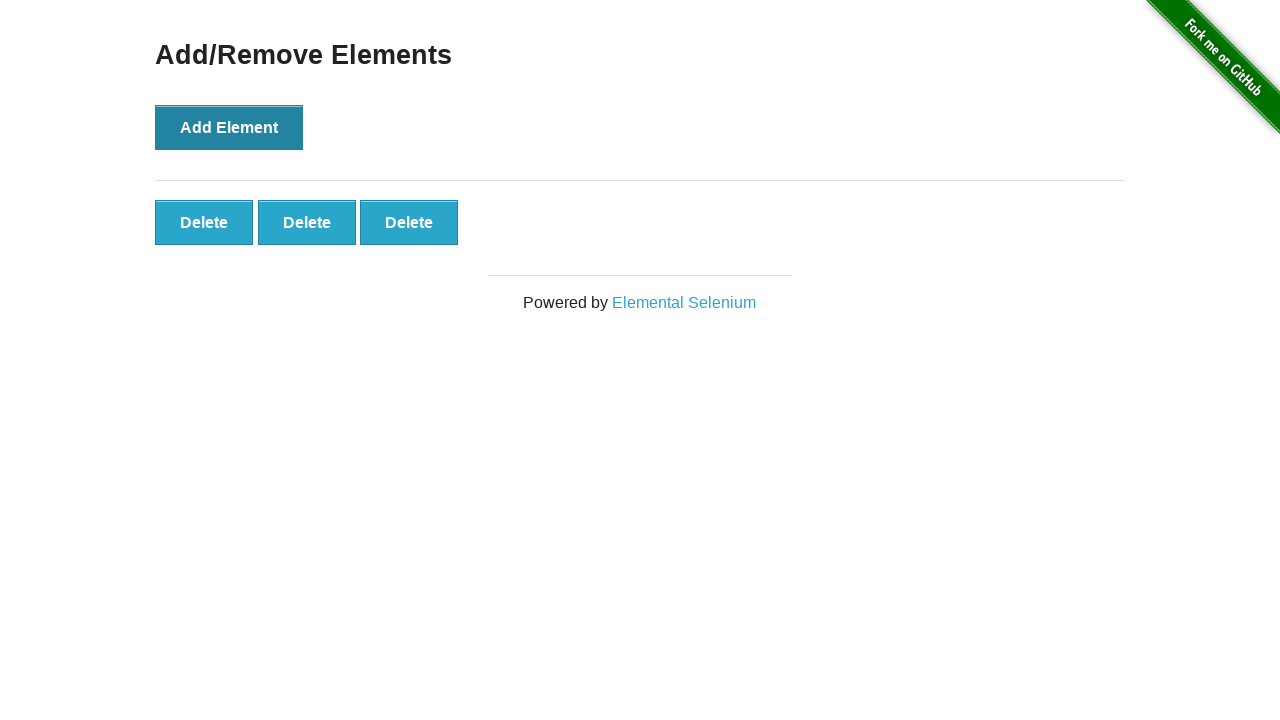

Clicked first delete button to remove one element at (204, 222) on button.added-manually >> nth=0
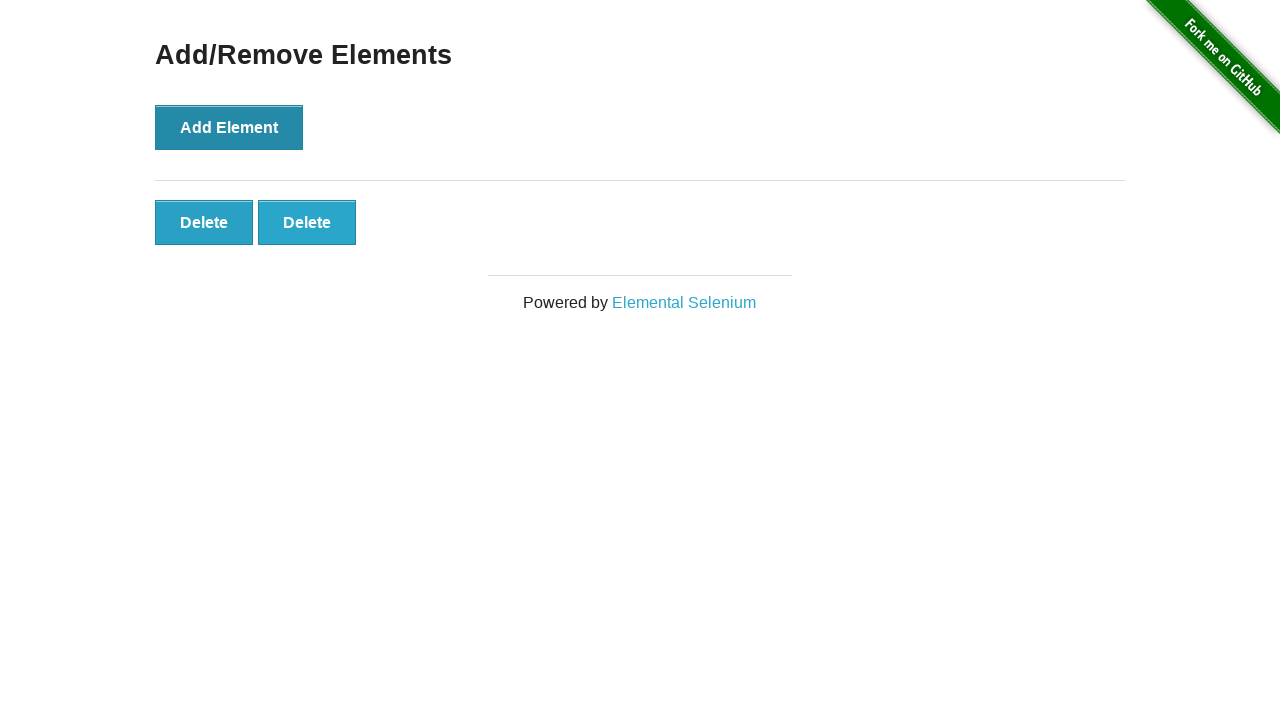

Verified 2 delete buttons remain after removal
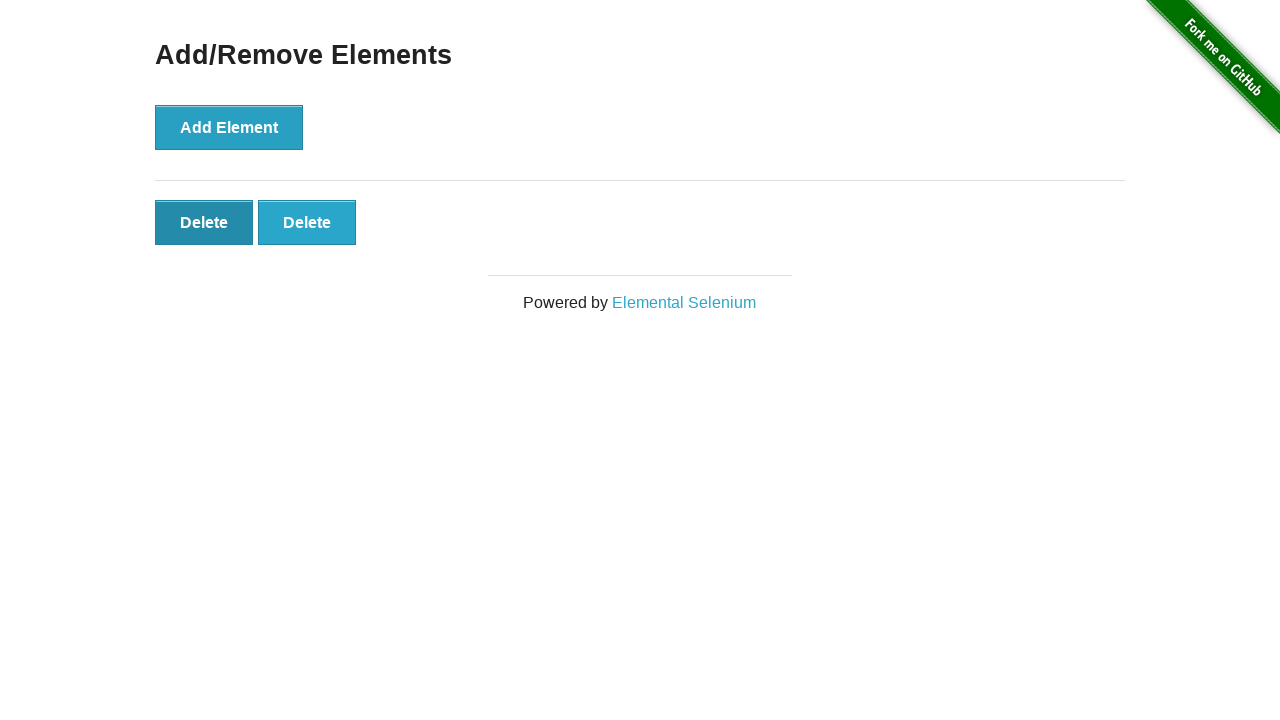

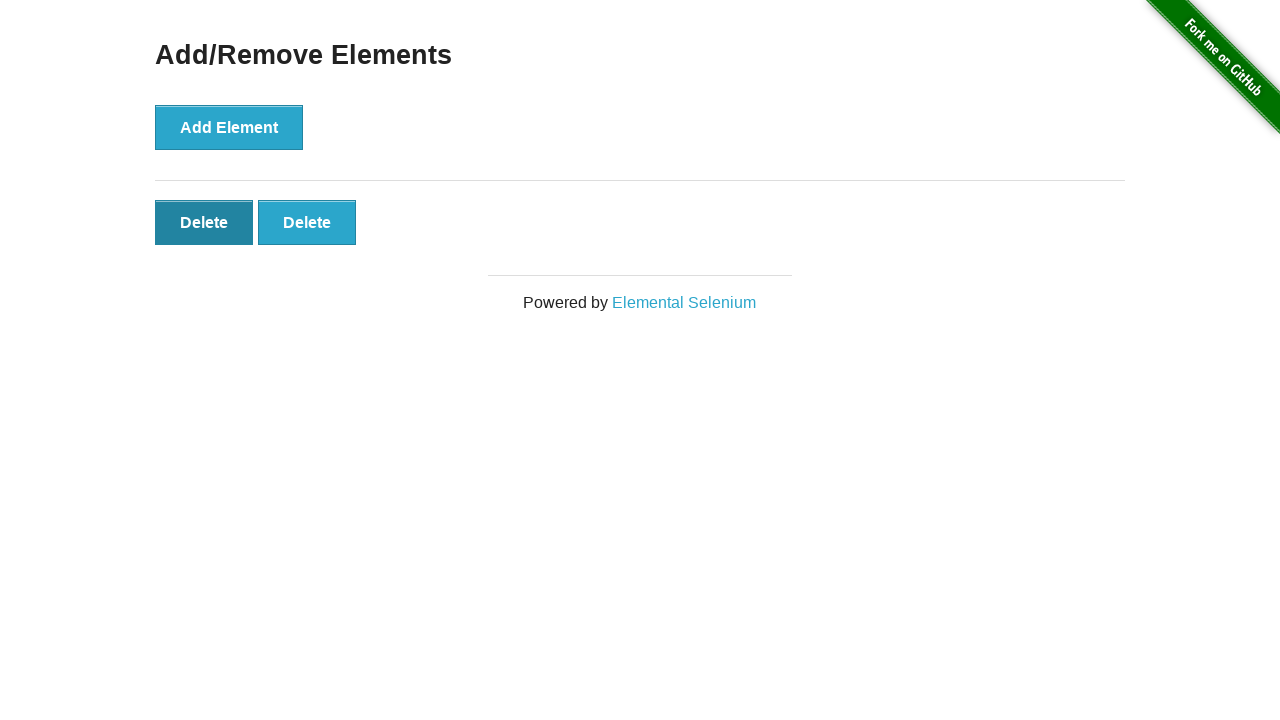